Tests download file button by clicking it and verifying button text

Starting URL: https://codenboxautomationlab.com/practice/

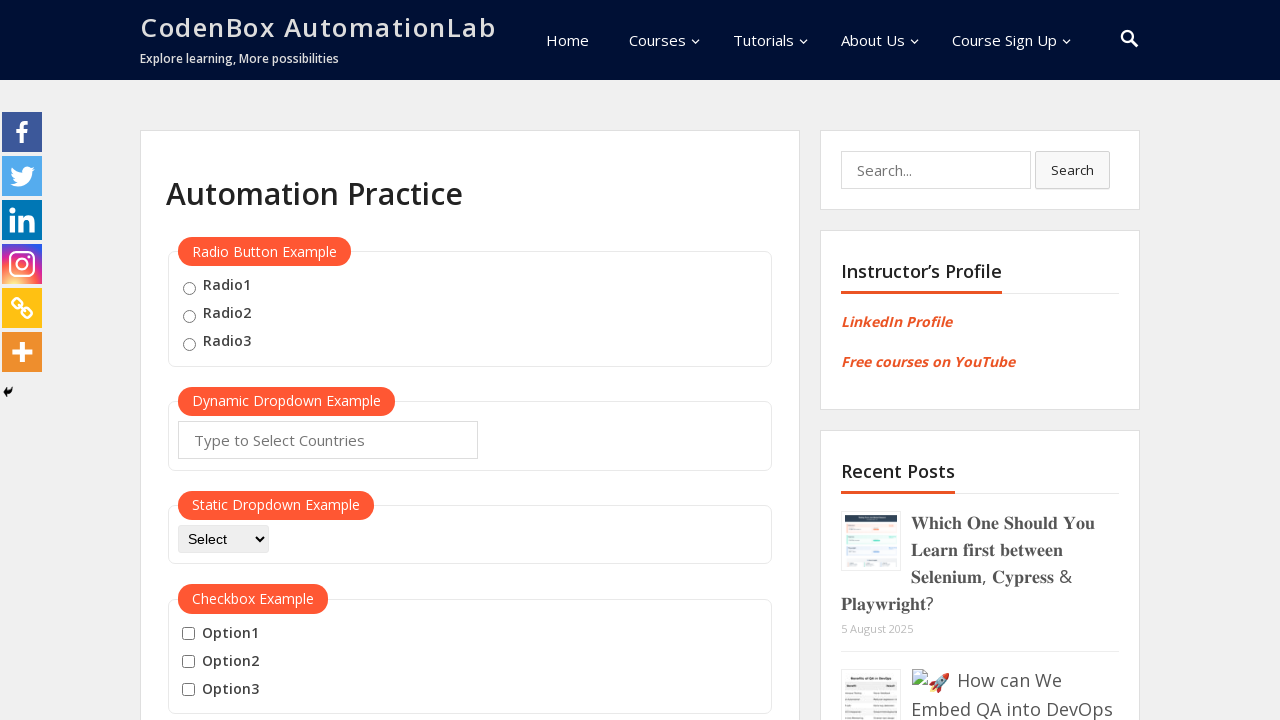

Navigated to practice page
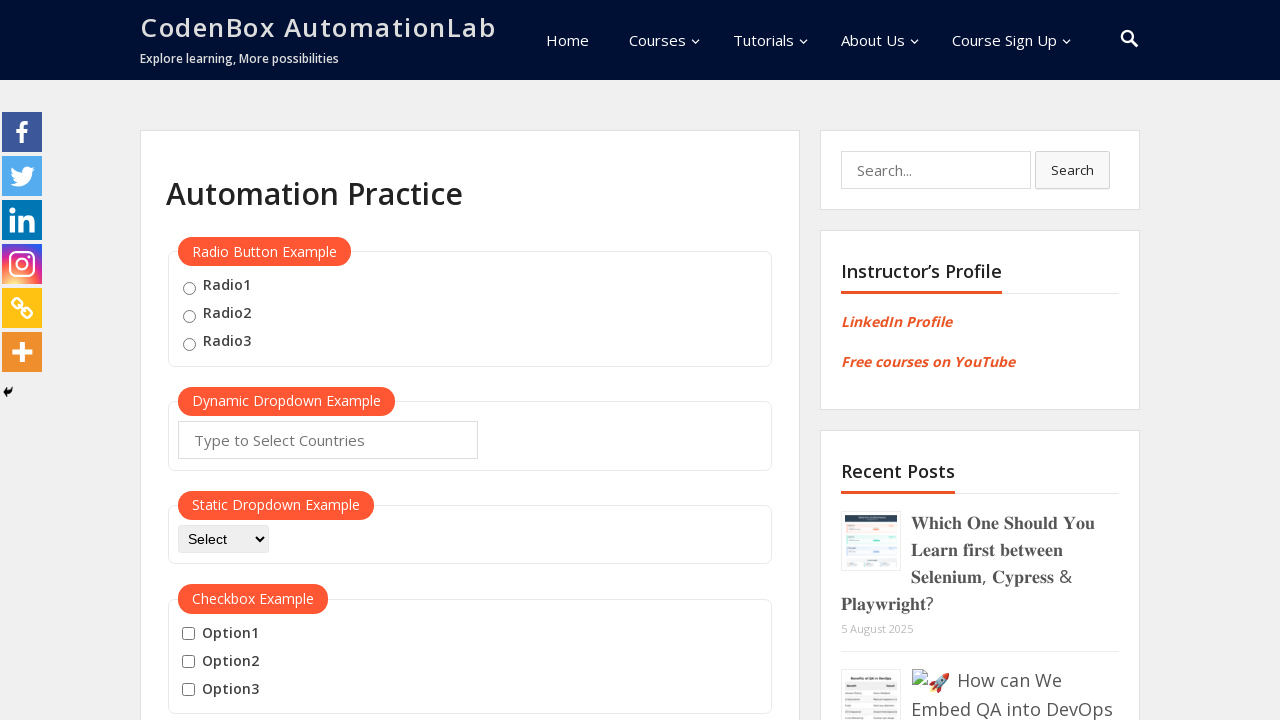

Clicked download file button at (271, 361) on .wp-block-button__link.wp-element-button
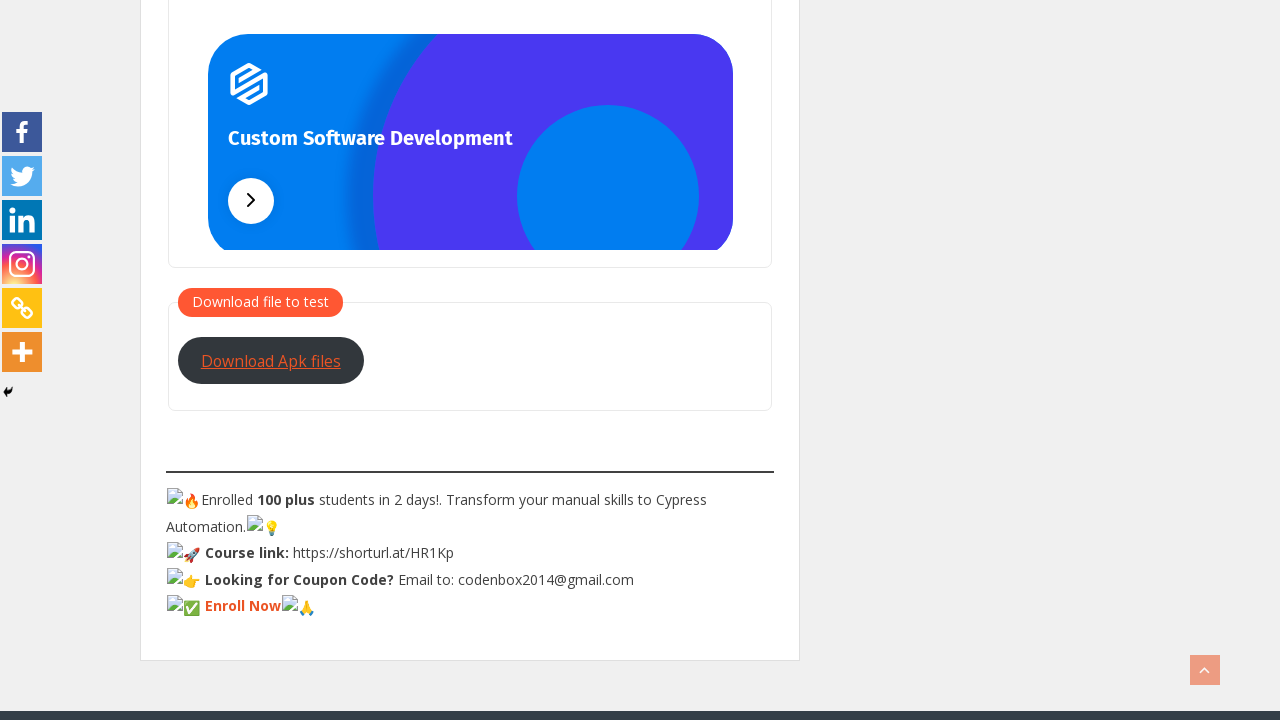

Verified button text contains 'Download Apk files'
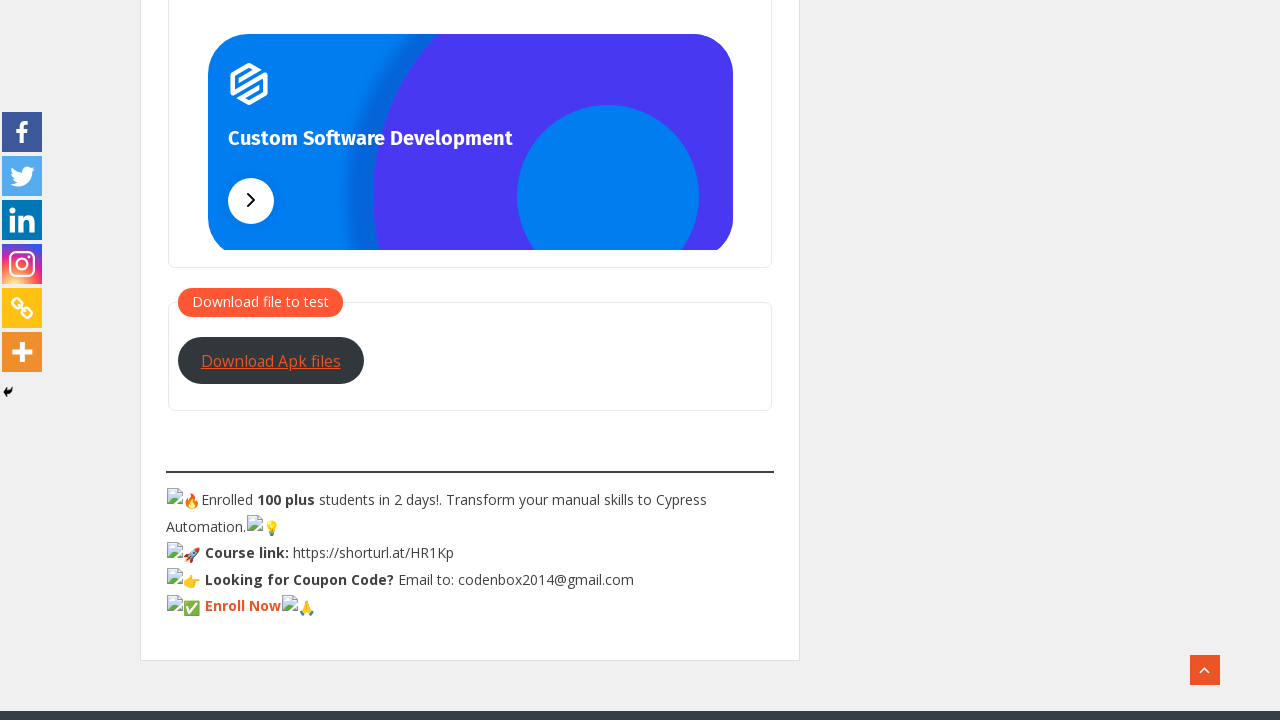

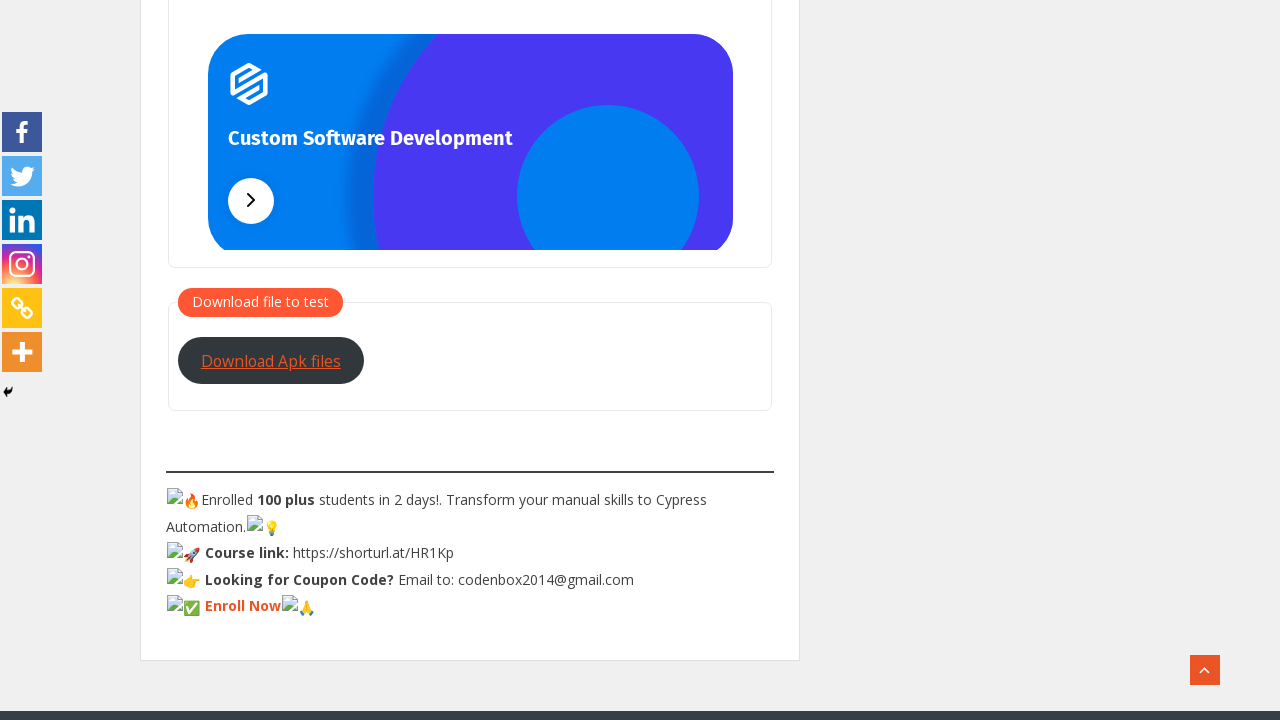